Navigates to Tokopedia homepage and scrolls down the page

Starting URL: https://www.tokopedia.com

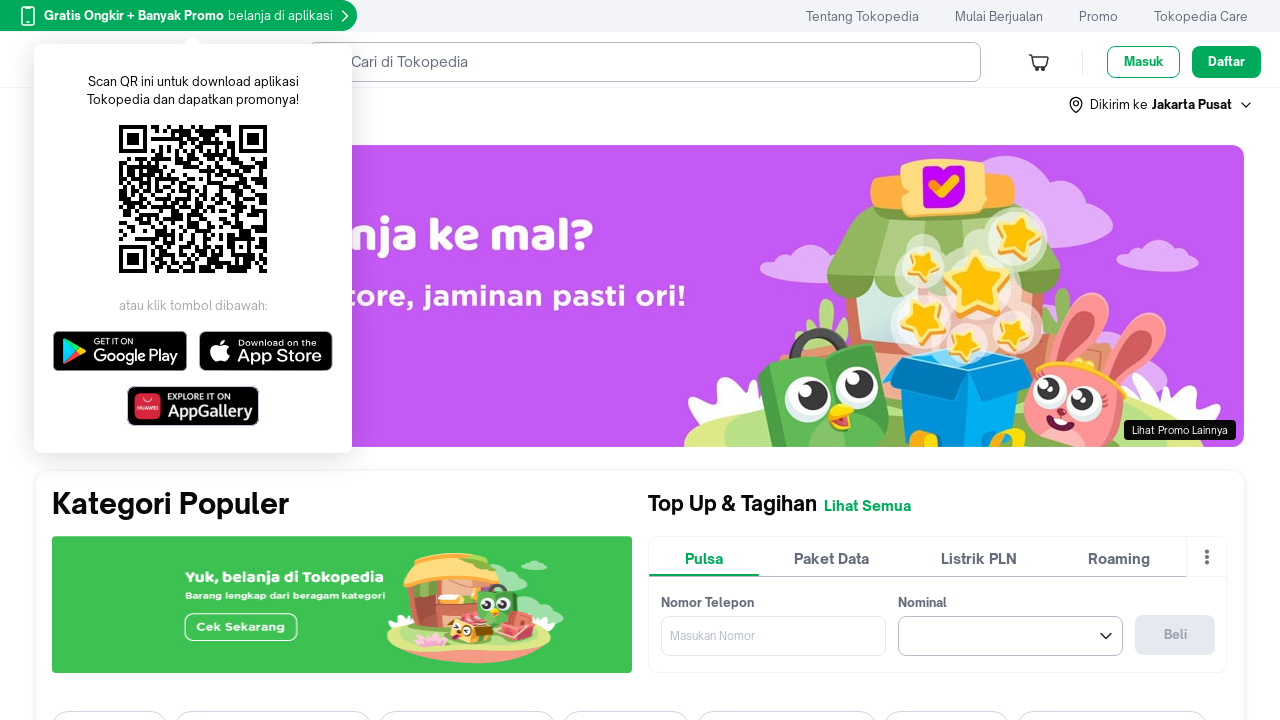

Scrolled down to bottom of Tokopedia homepage
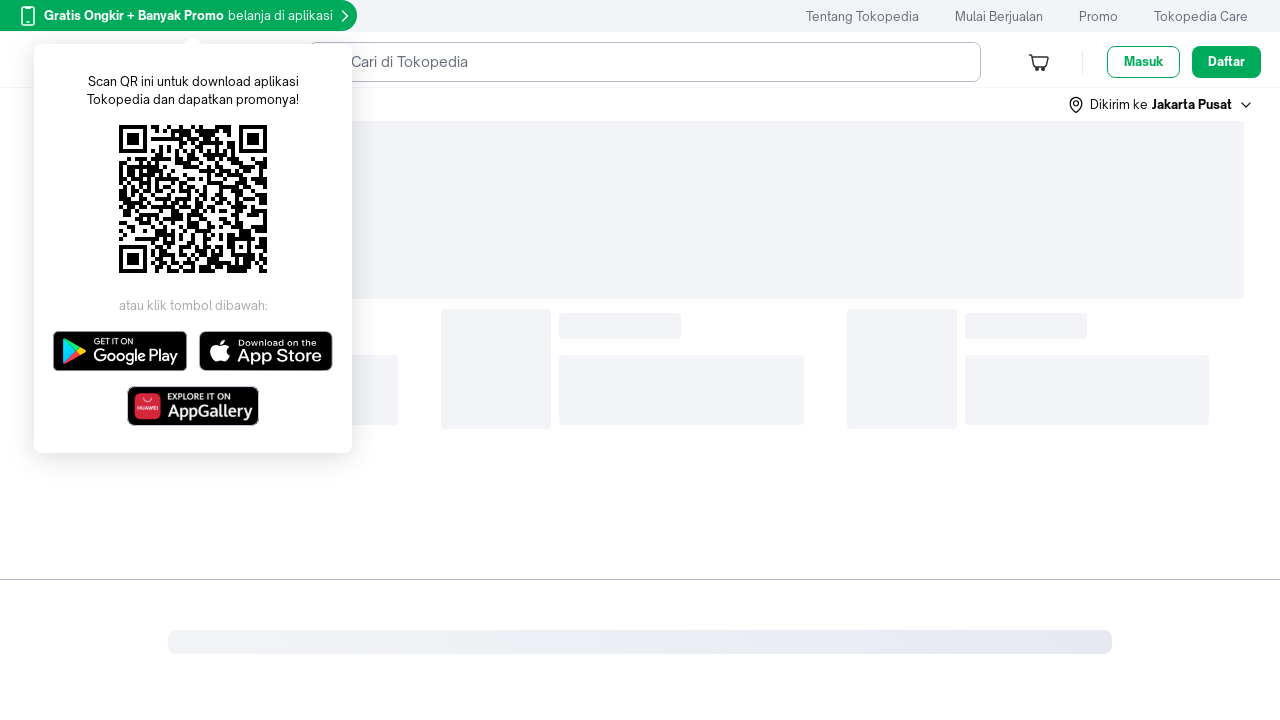

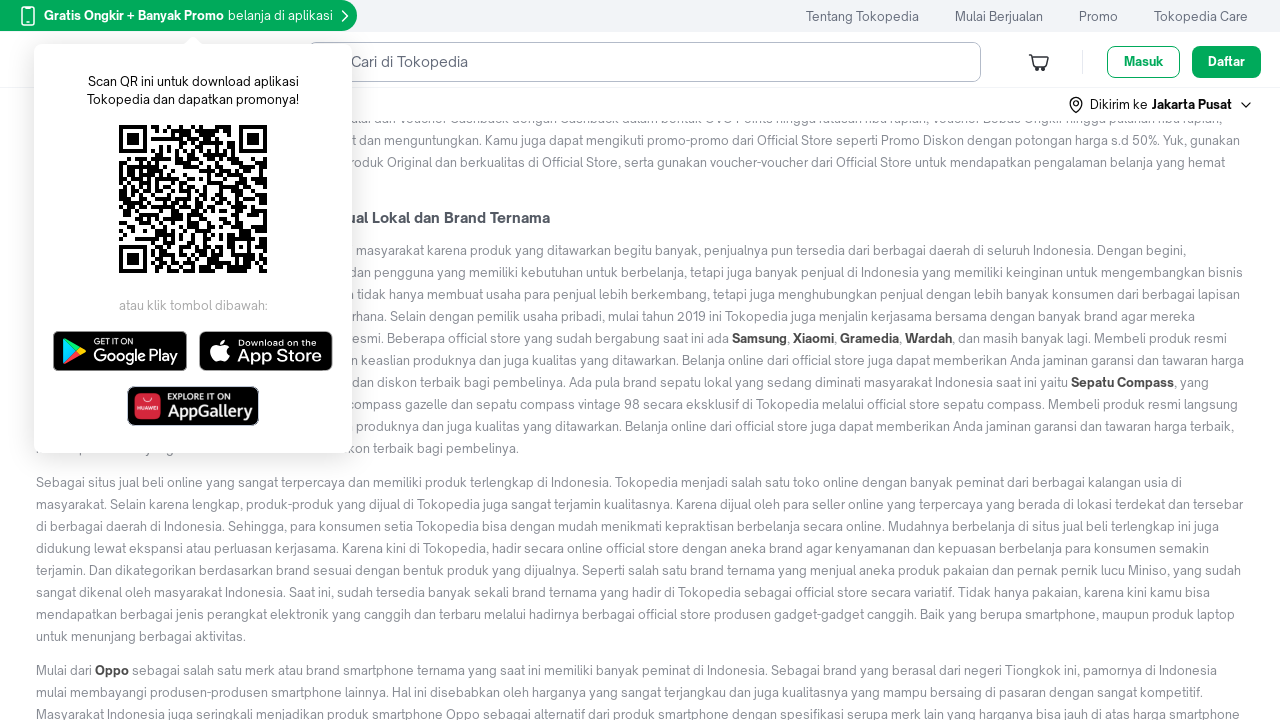